Navigates to Python.org homepage and verifies that event information is displayed in the event widget

Starting URL: https://www.python.org/

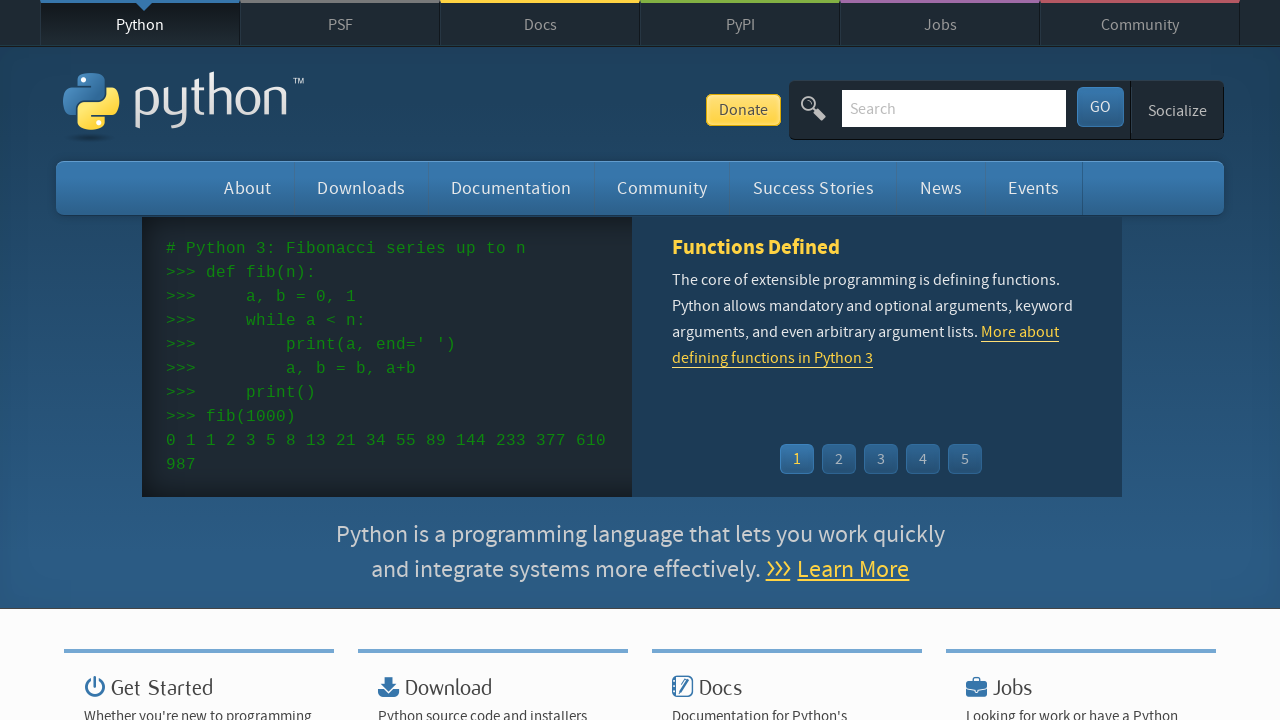

Navigated to Python.org homepage
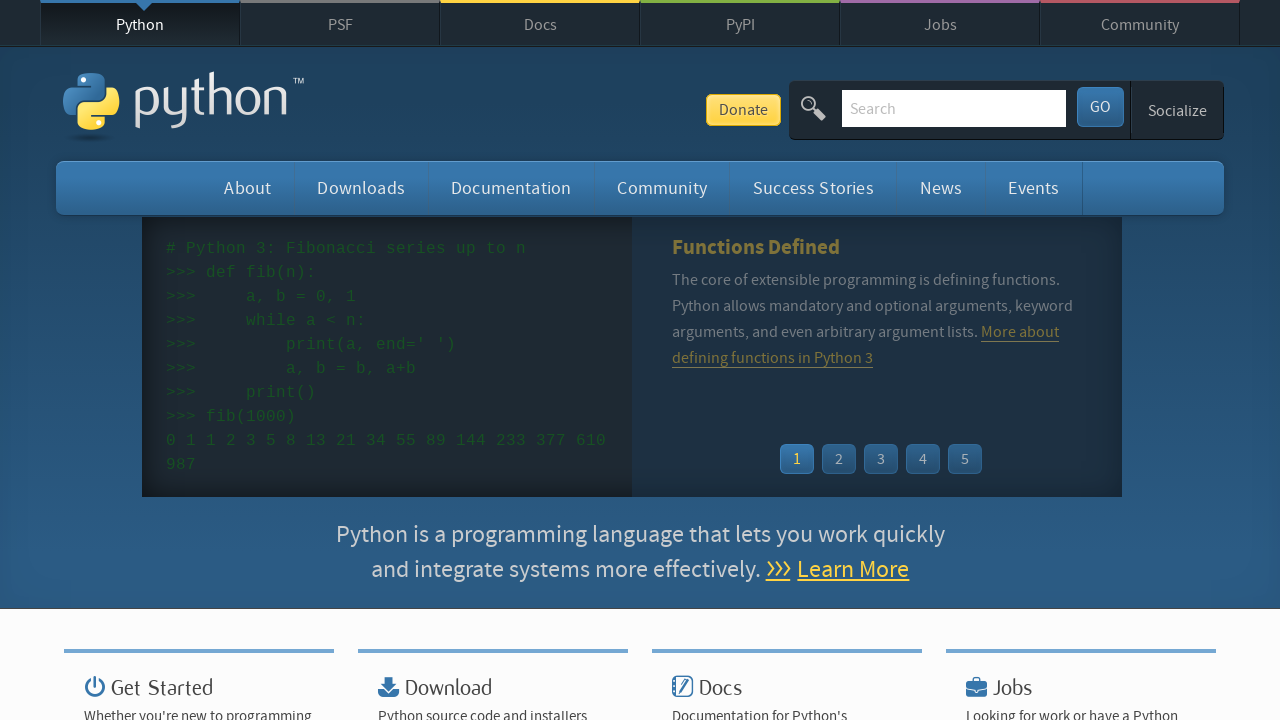

Event widget time elements loaded
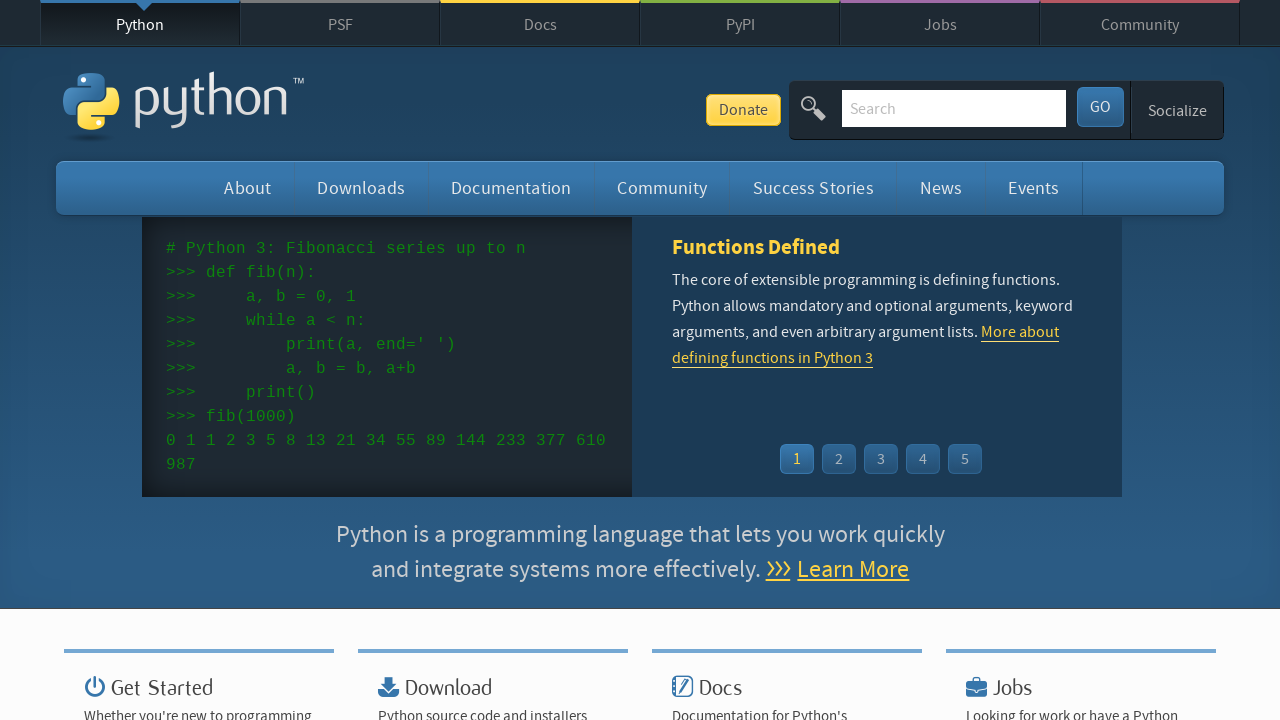

Event widget link elements loaded
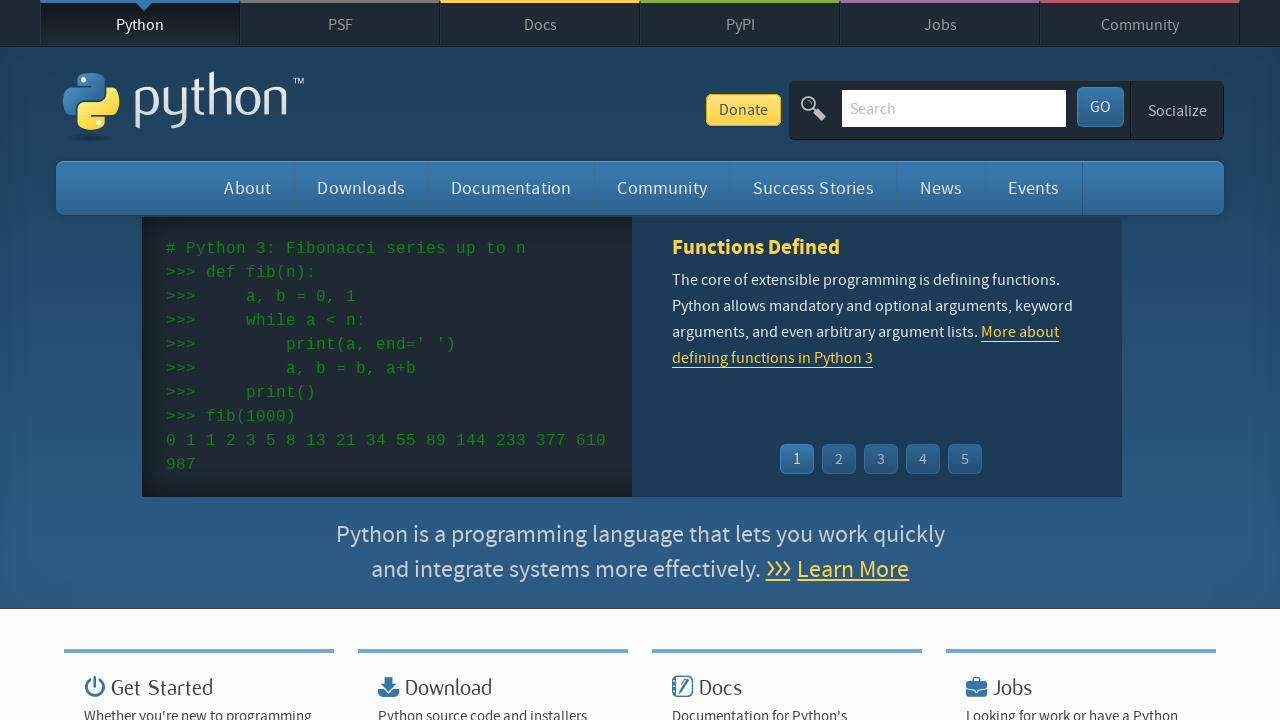

Retrieved all event dates from widget
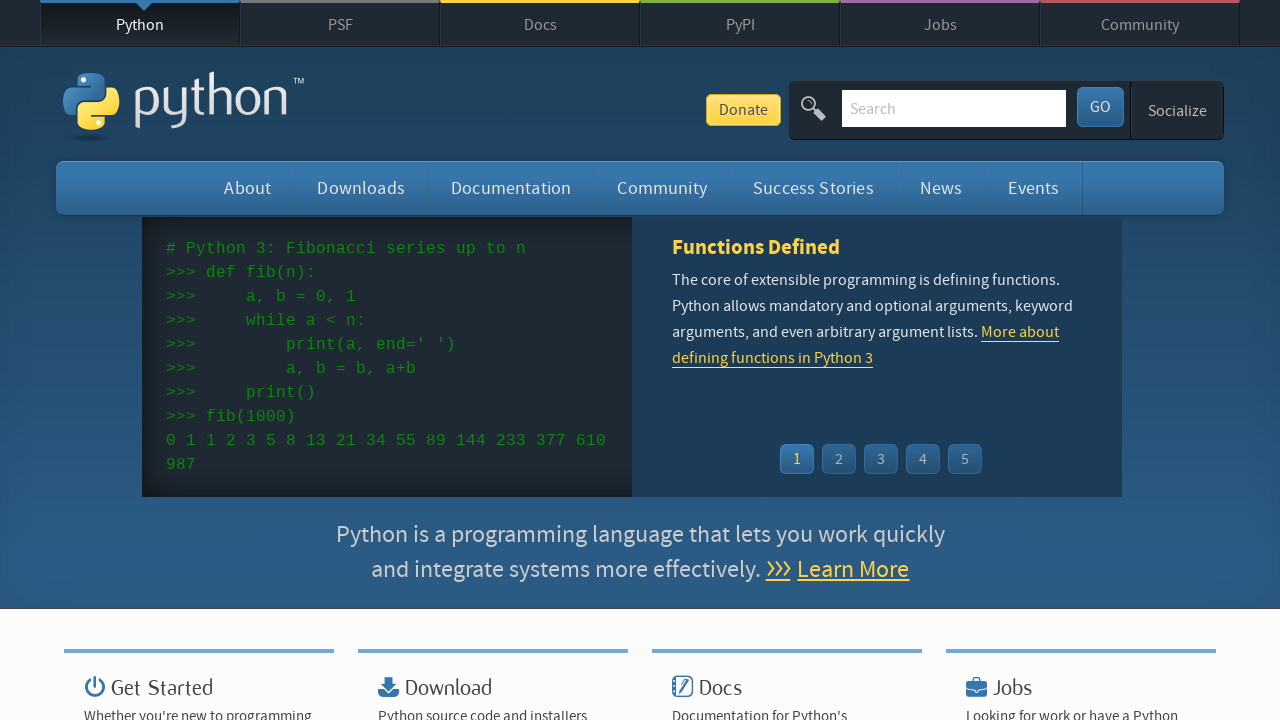

Retrieved all event names from widget
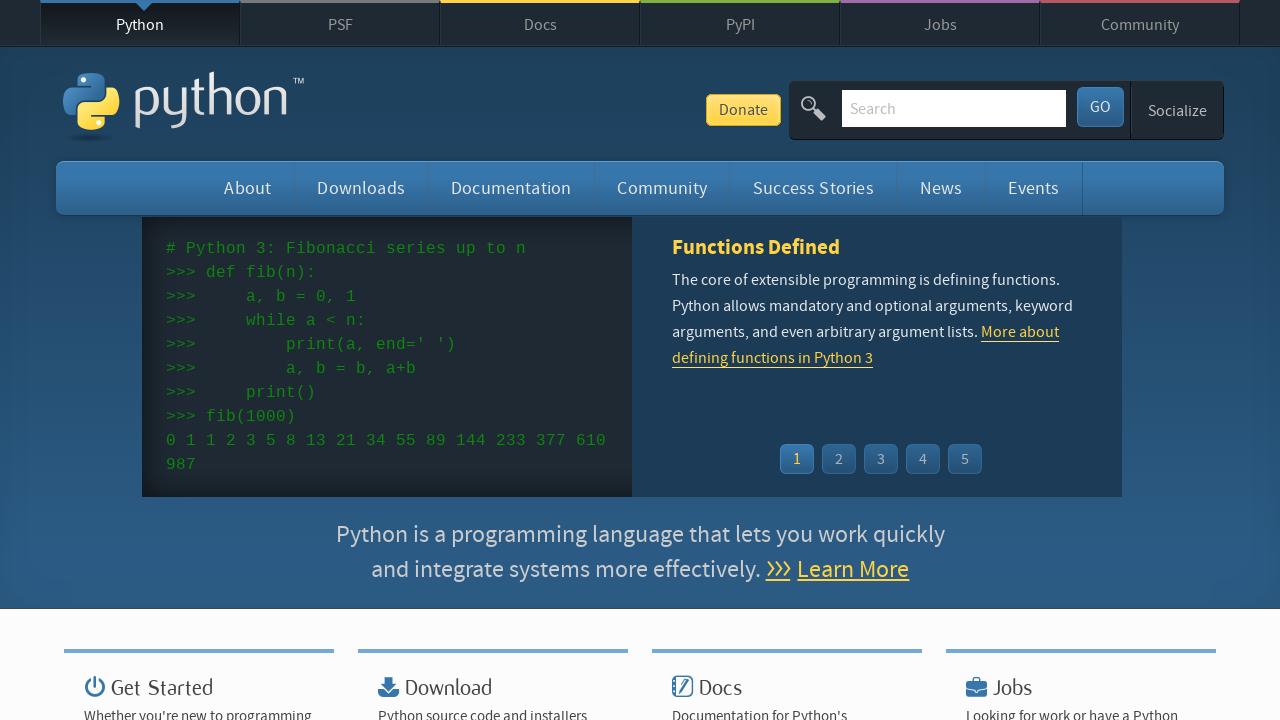

Verified at least 5 event dates present (found 5)
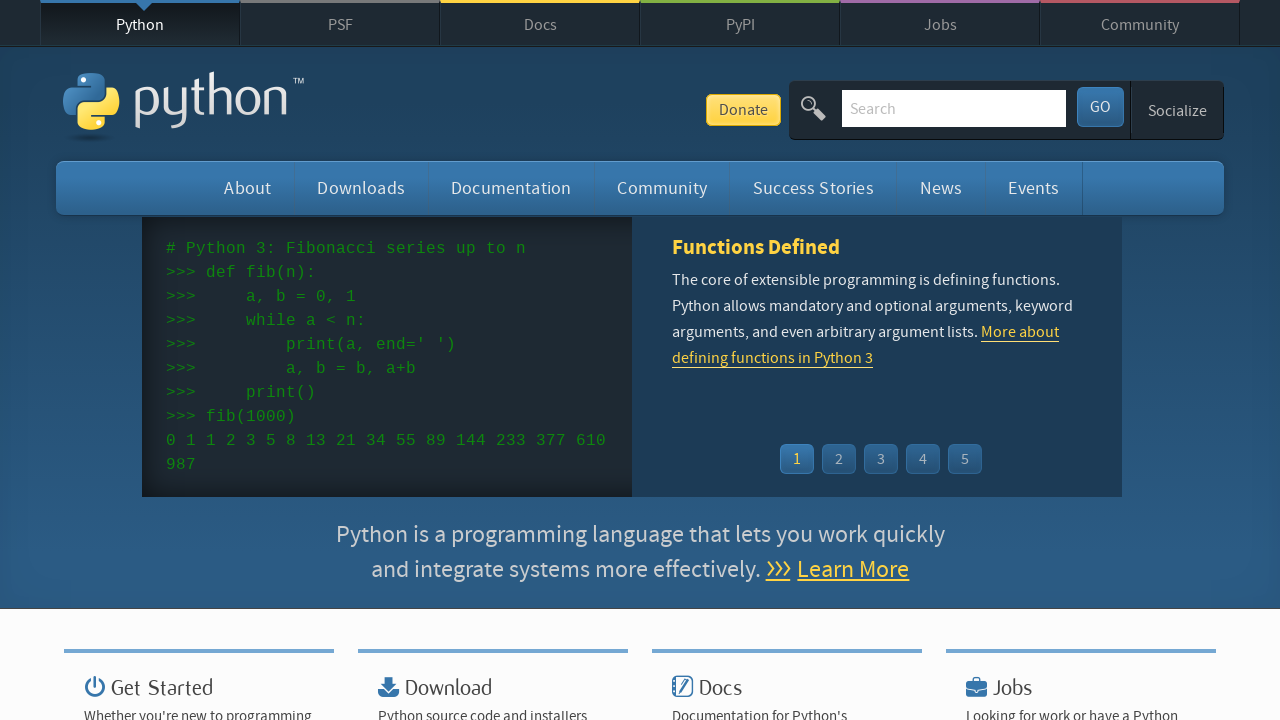

Verified at least 5 event names present (found 5)
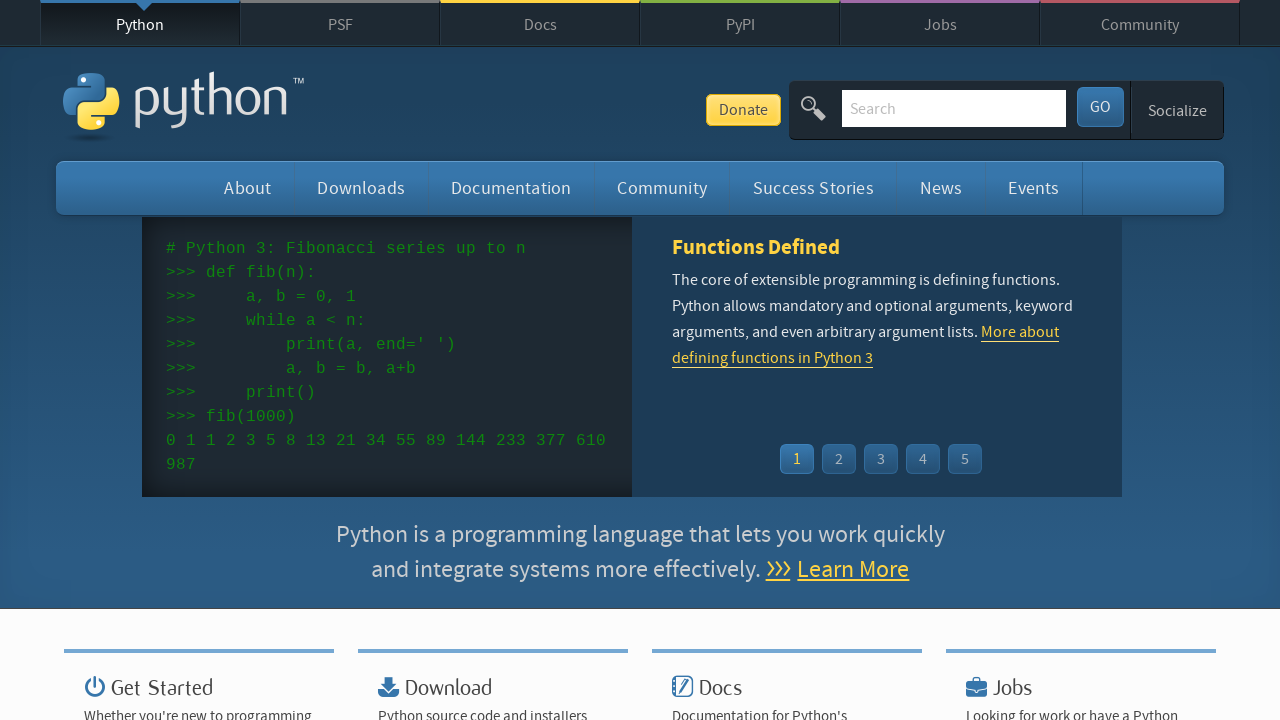

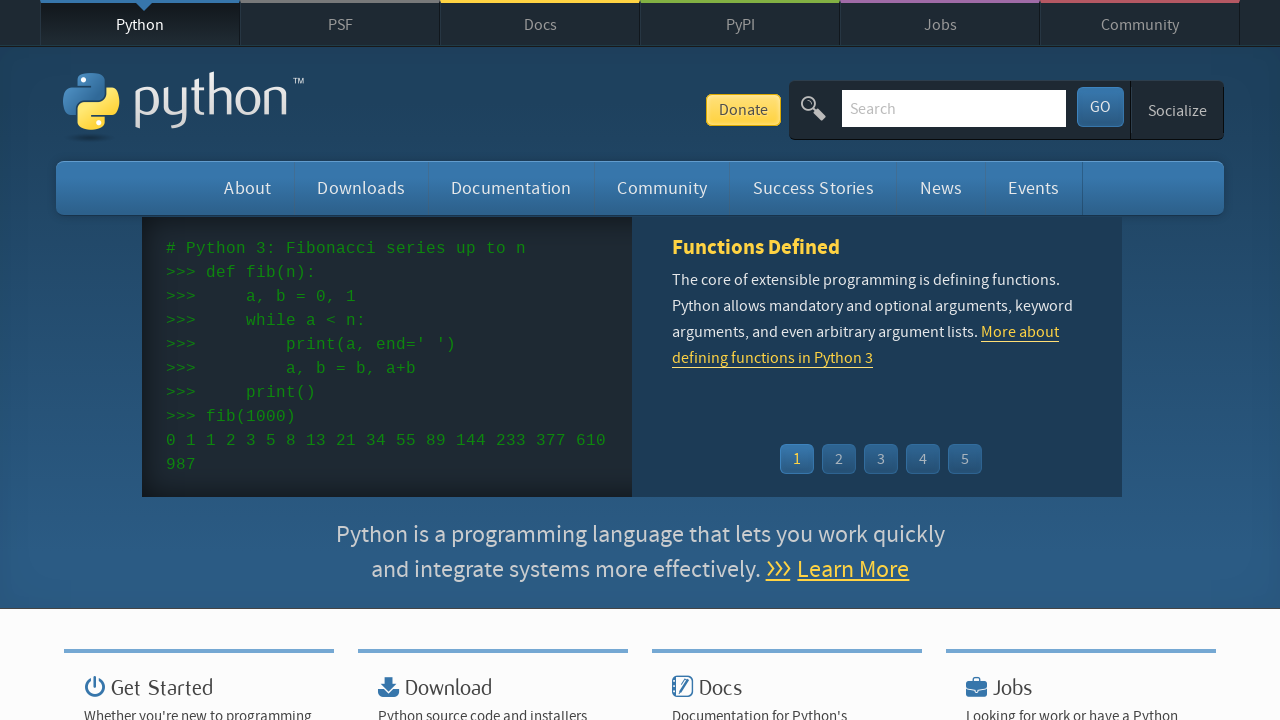